Tests navigation to demo site by clicking a link that opens in a new tab/window

Starting URL: https://www.toolsqa.com/selenium-training/

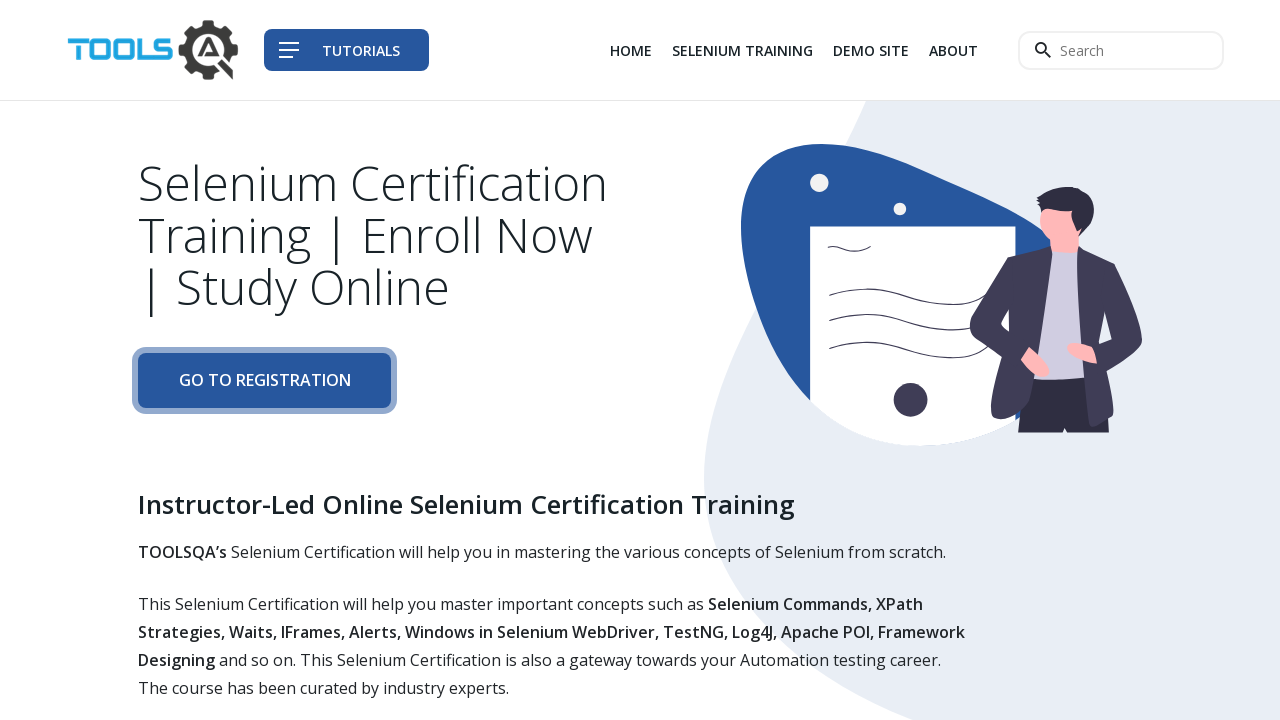

Clicked on demo site link (third navigation item) which opens in a new tab at (871, 50) on div.col-auto li:nth-child(3) a
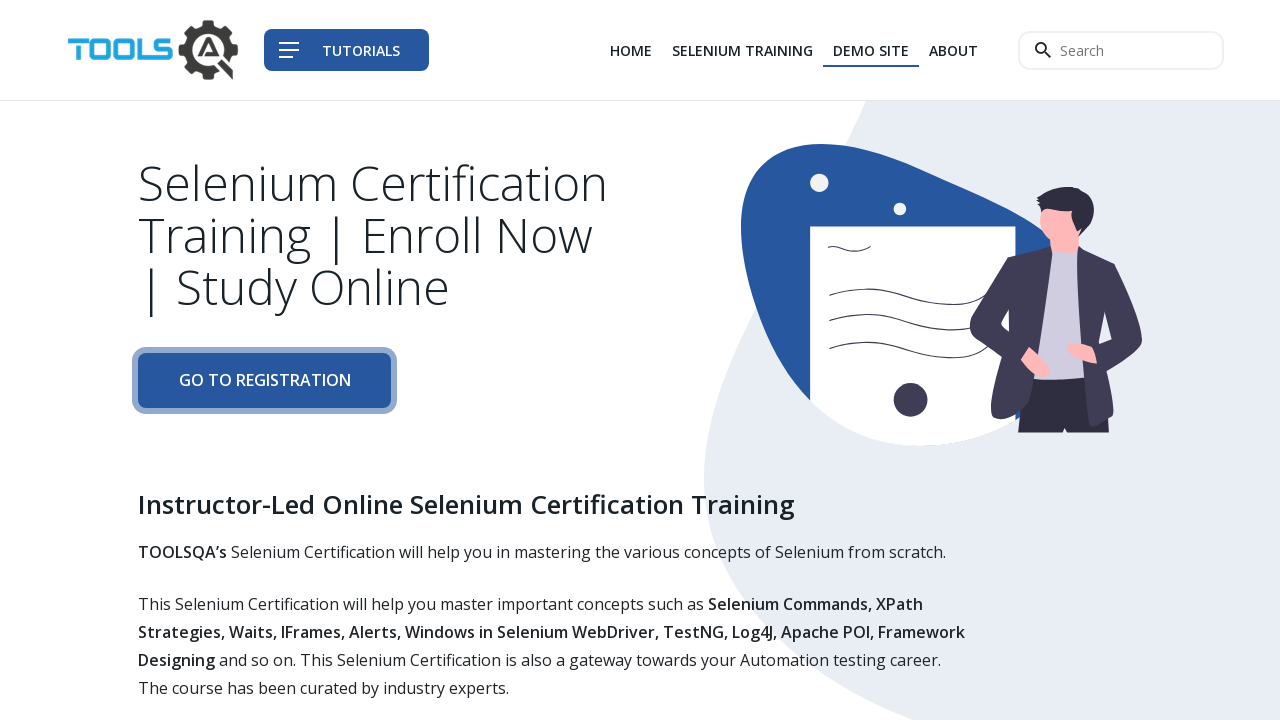

Captured new page/tab reference from link click
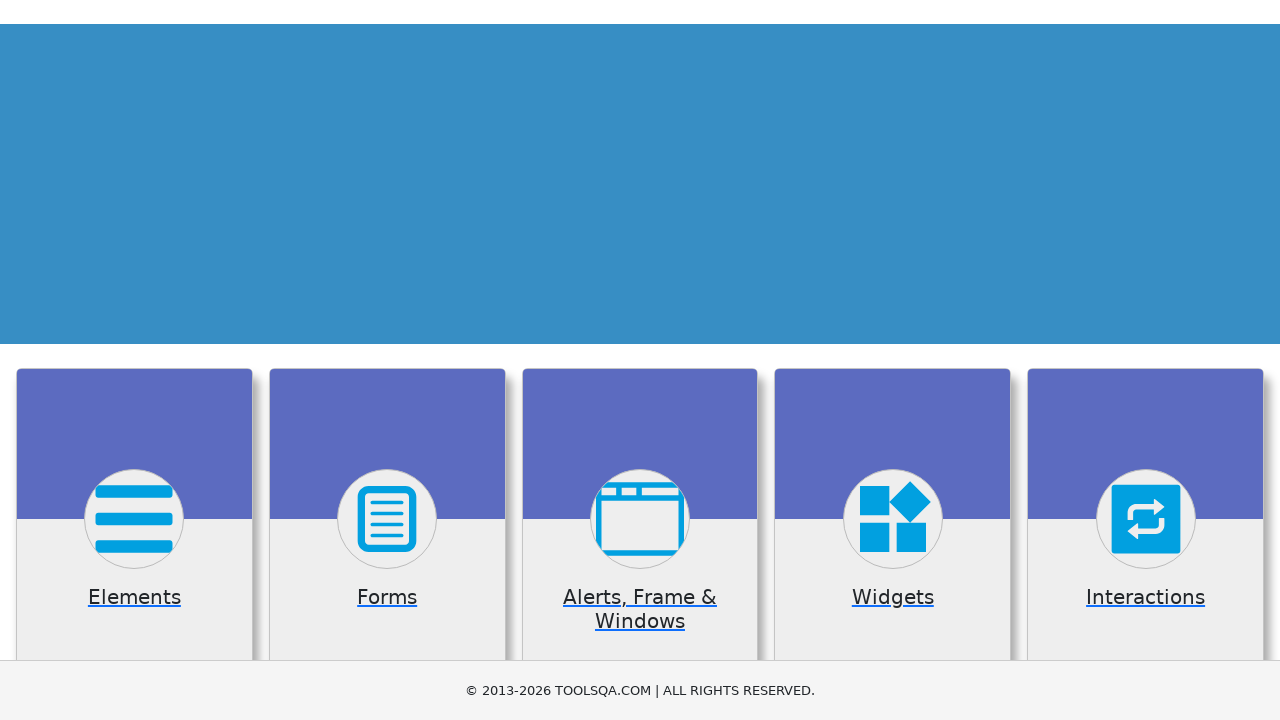

New page loaded completely
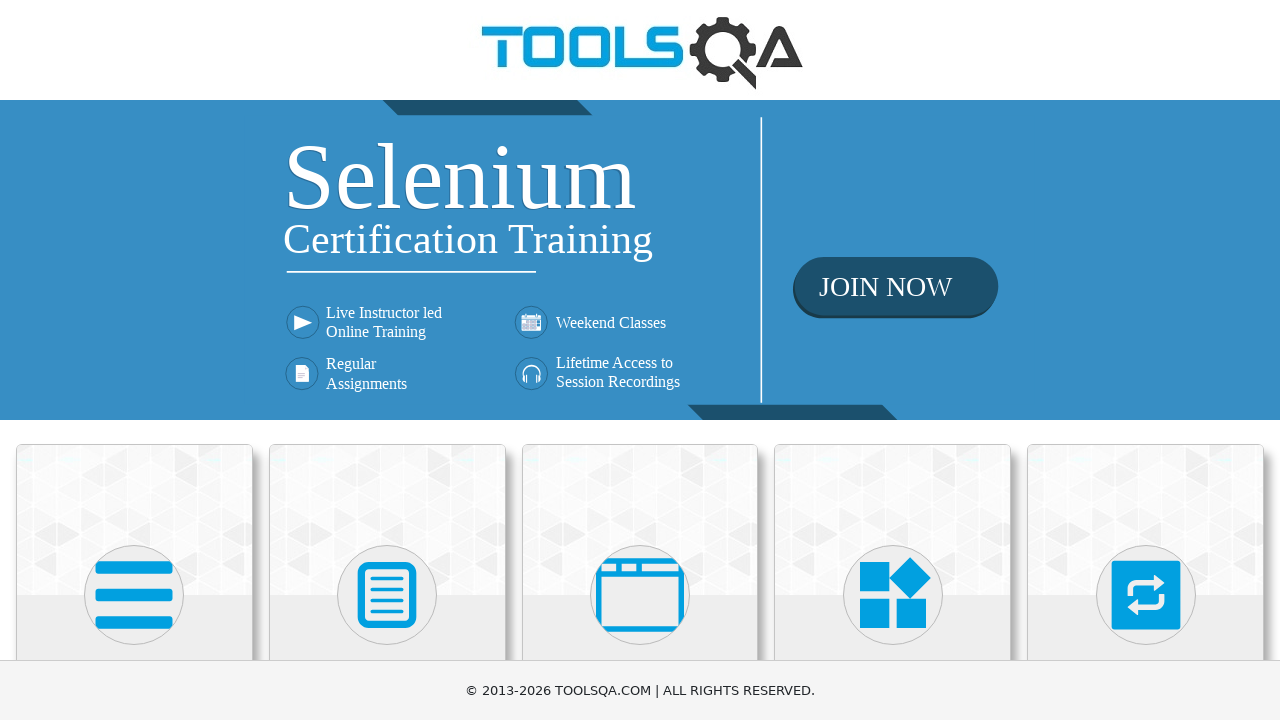

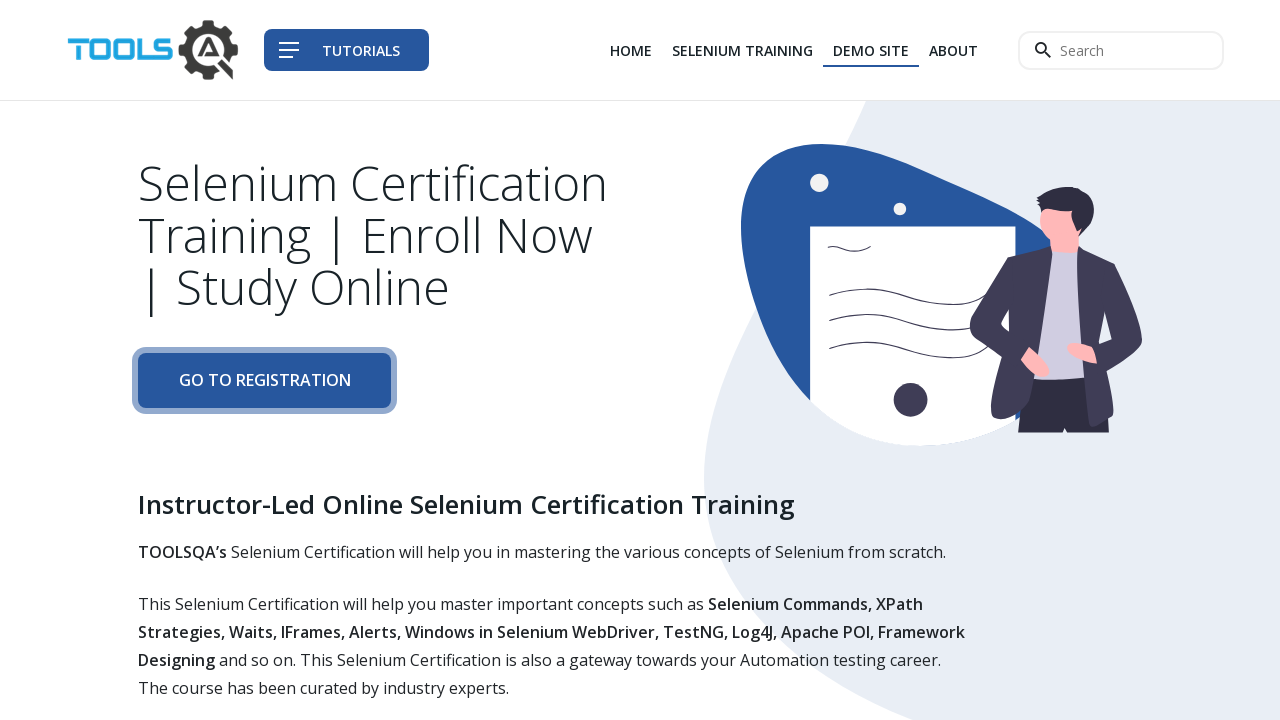